Navigates to GitHub homepage and verifies that multiple div elements with class names exist on the page

Starting URL: https://github.com

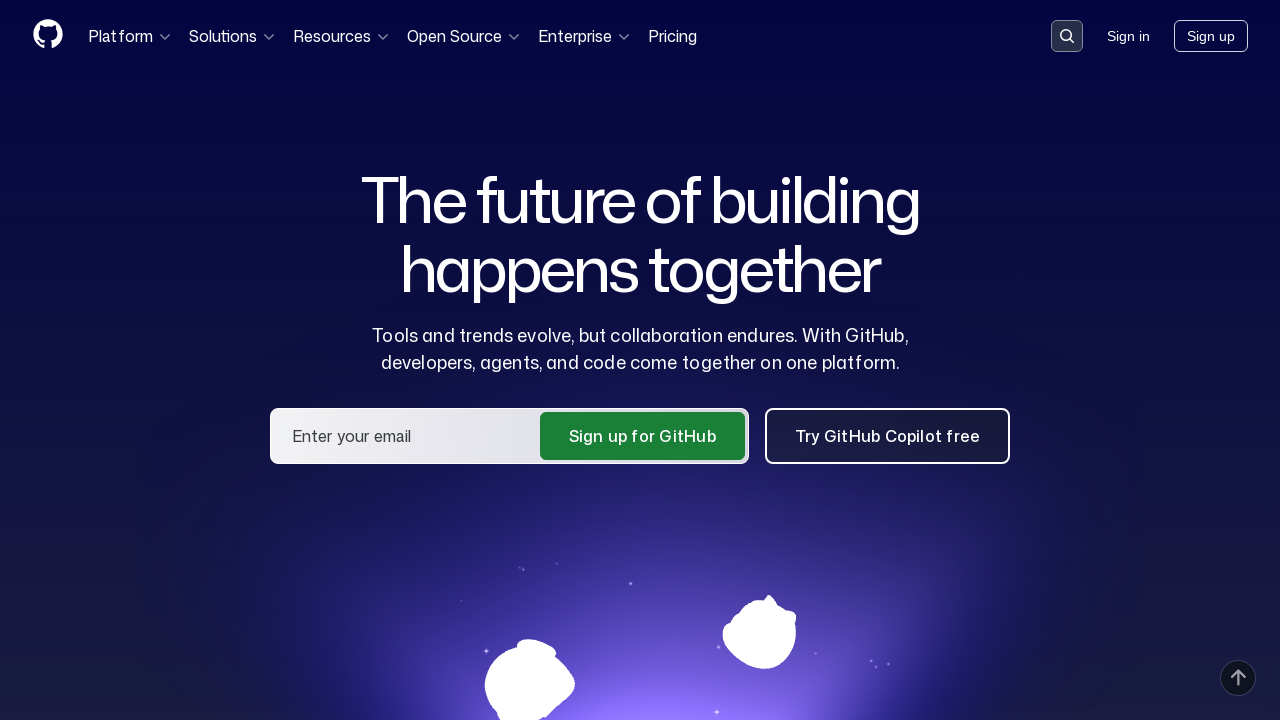

Navigated to GitHub homepage
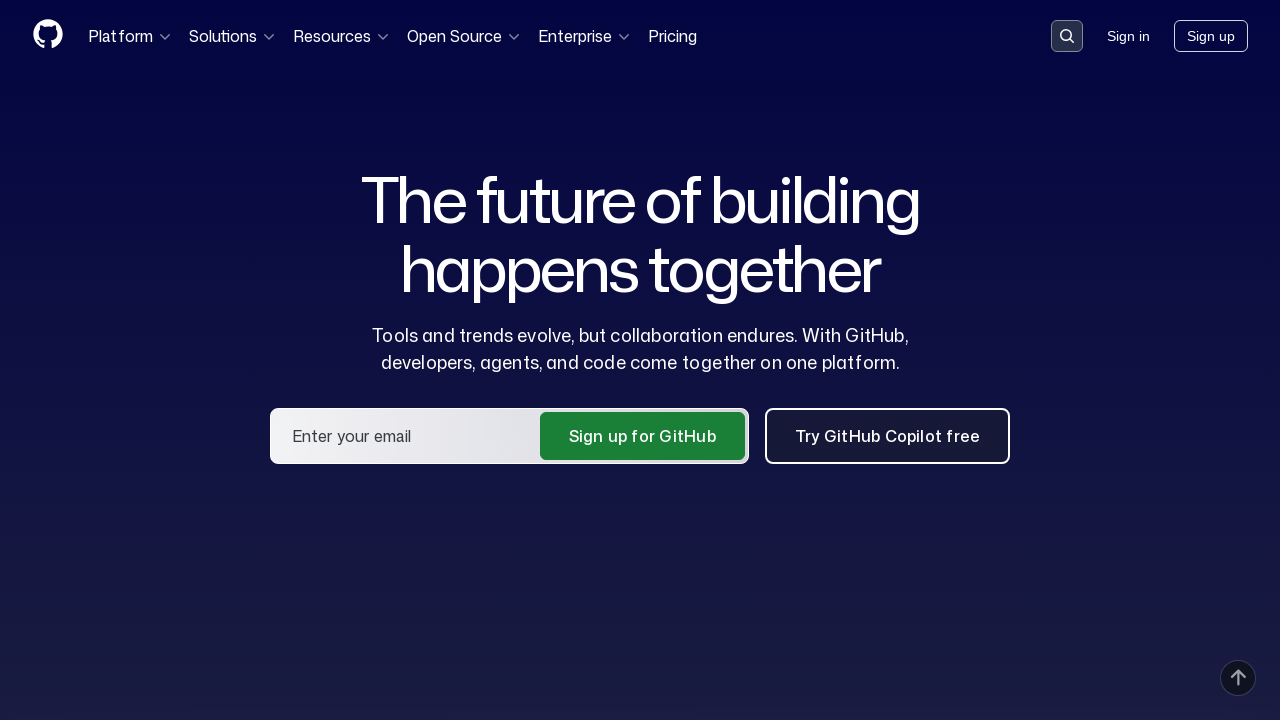

Page fully loaded - networkidle state reached
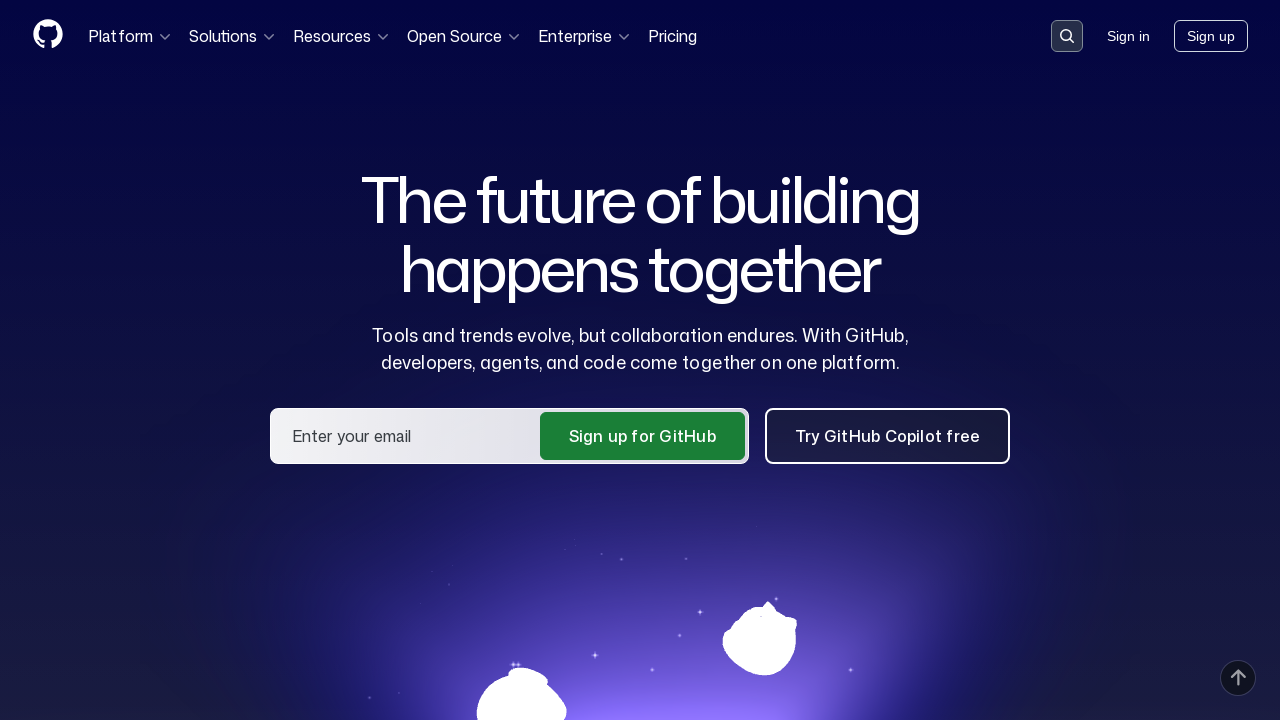

Found 329 div elements with class names on the page
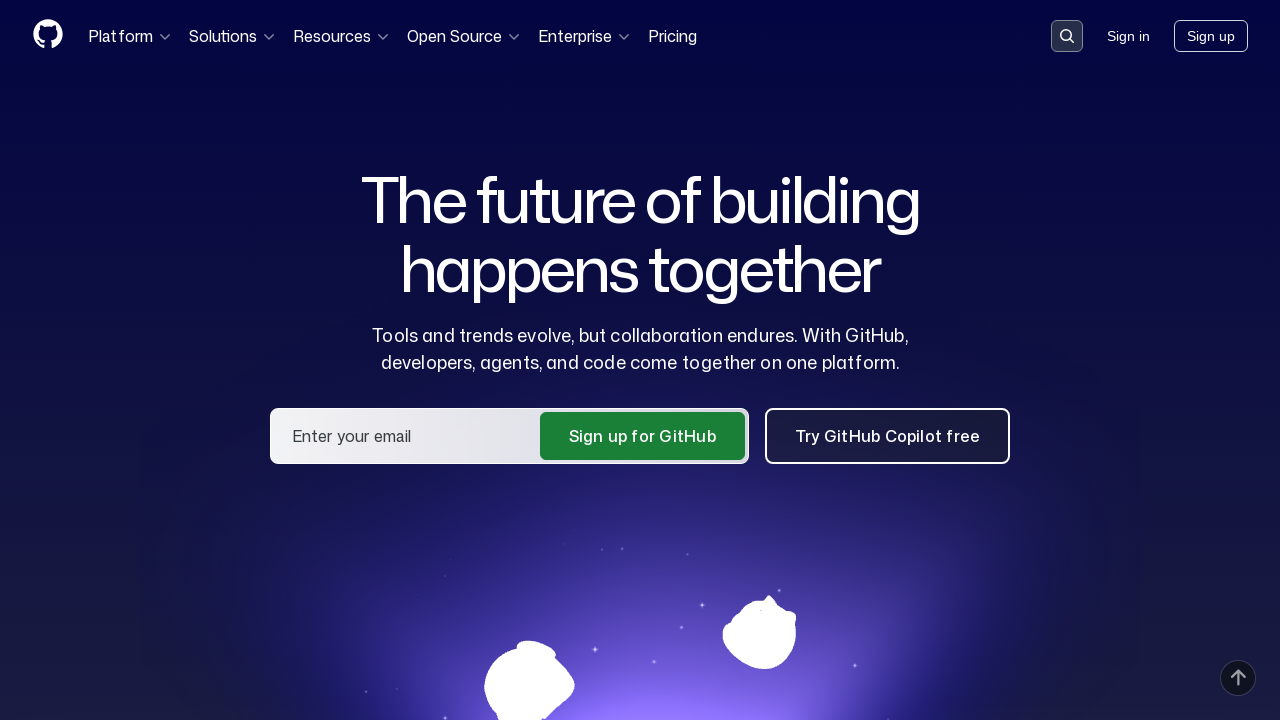

Assertion passed: 329 divs with classes exceeds minimum threshold of 50
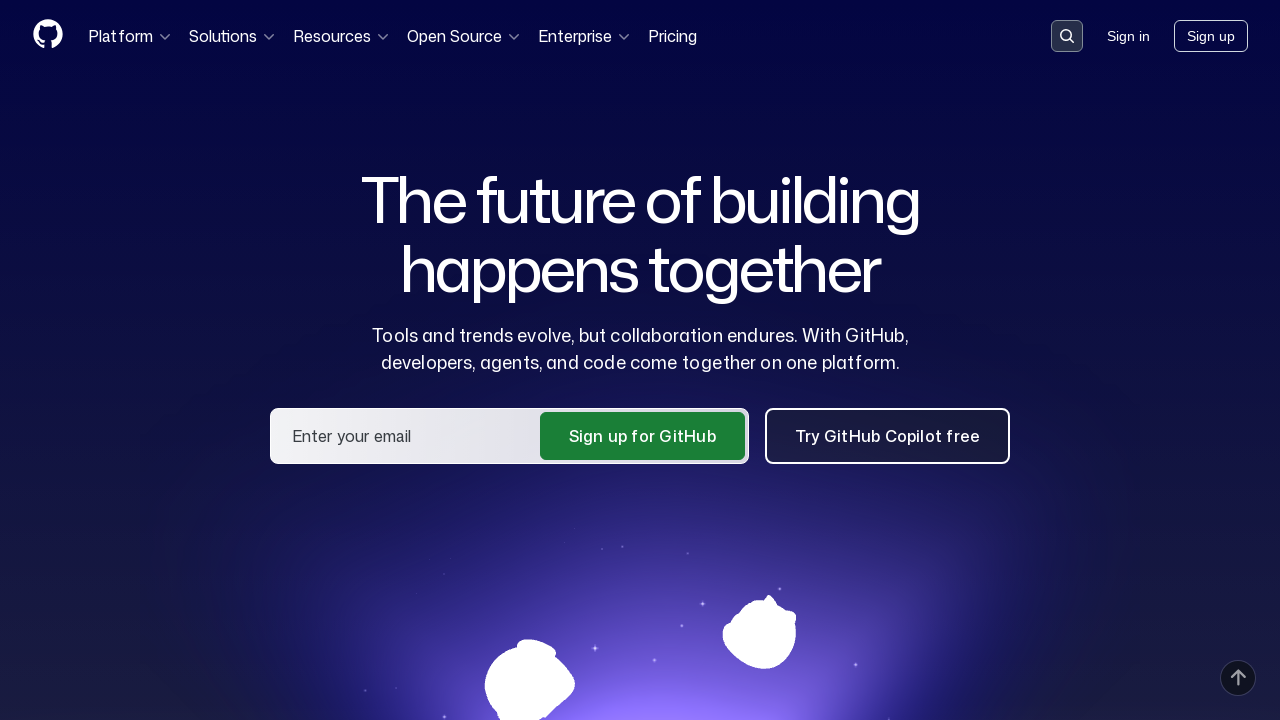

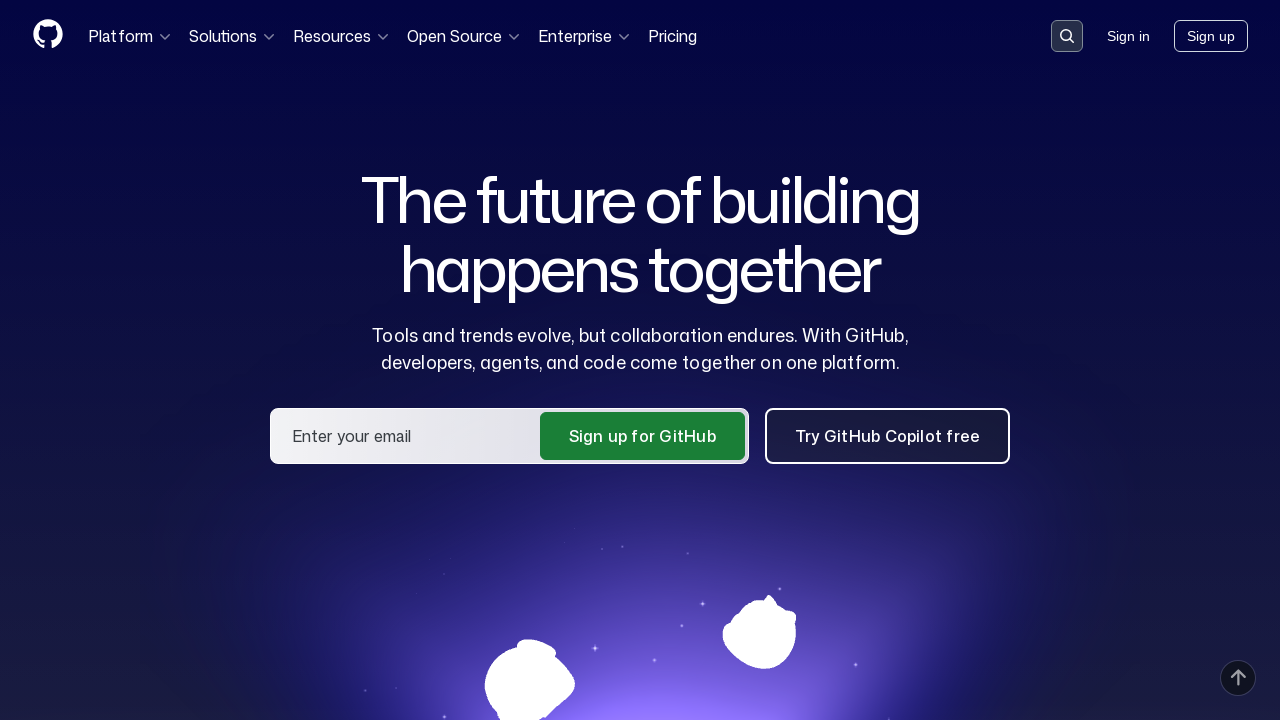